Tests file upload functionality by selecting a file and clicking the upload button, then verifying the upload success message is displayed.

Starting URL: https://the-internet.herokuapp.com/upload

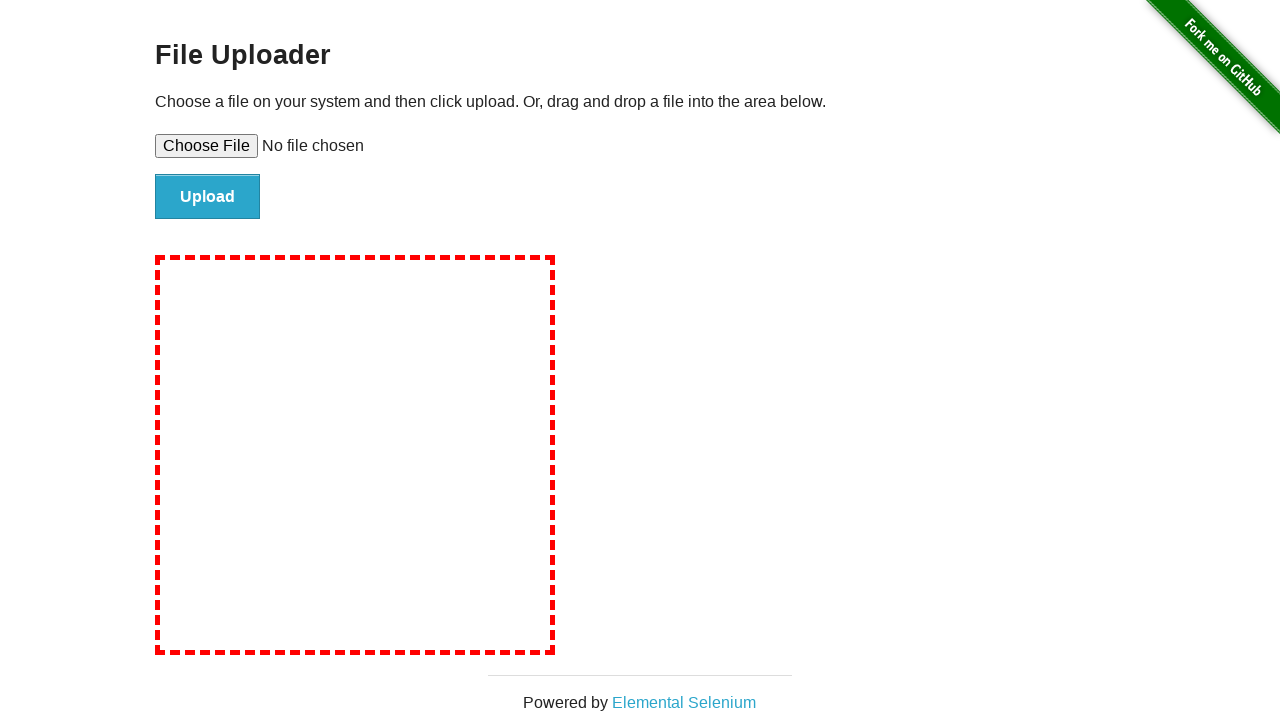

Created temporary test file for upload
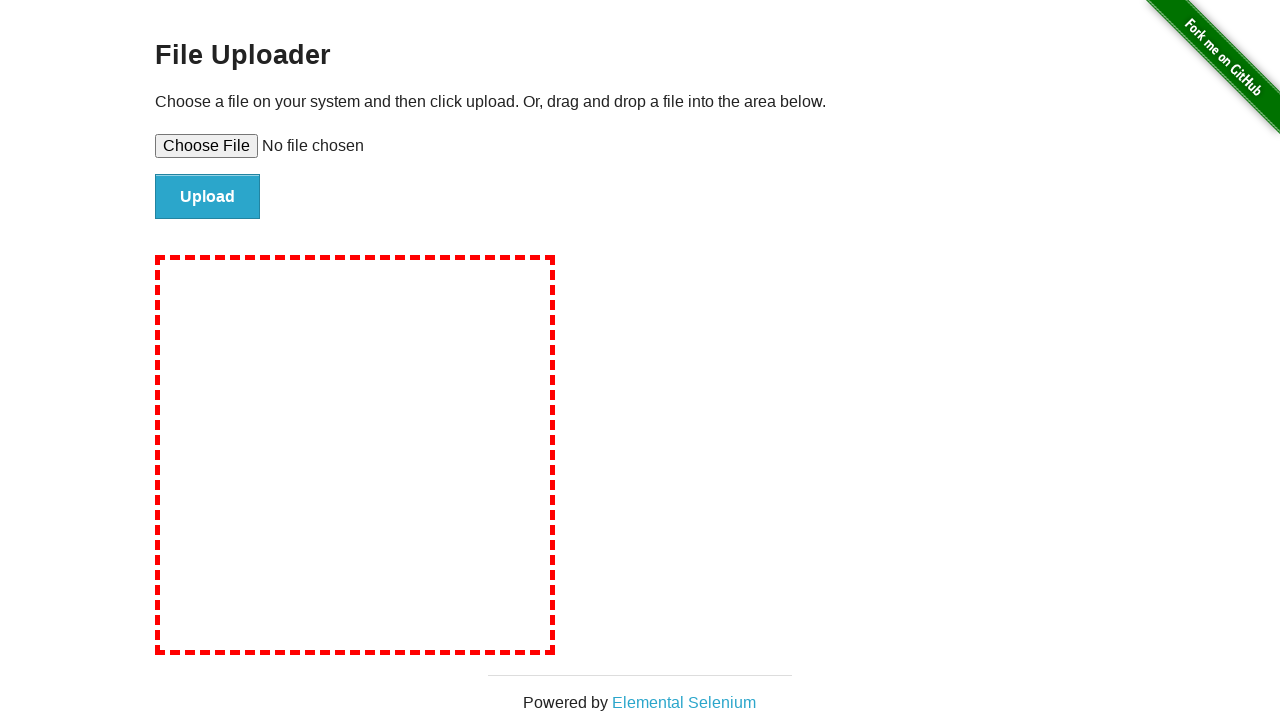

Selected file for upload using file input element
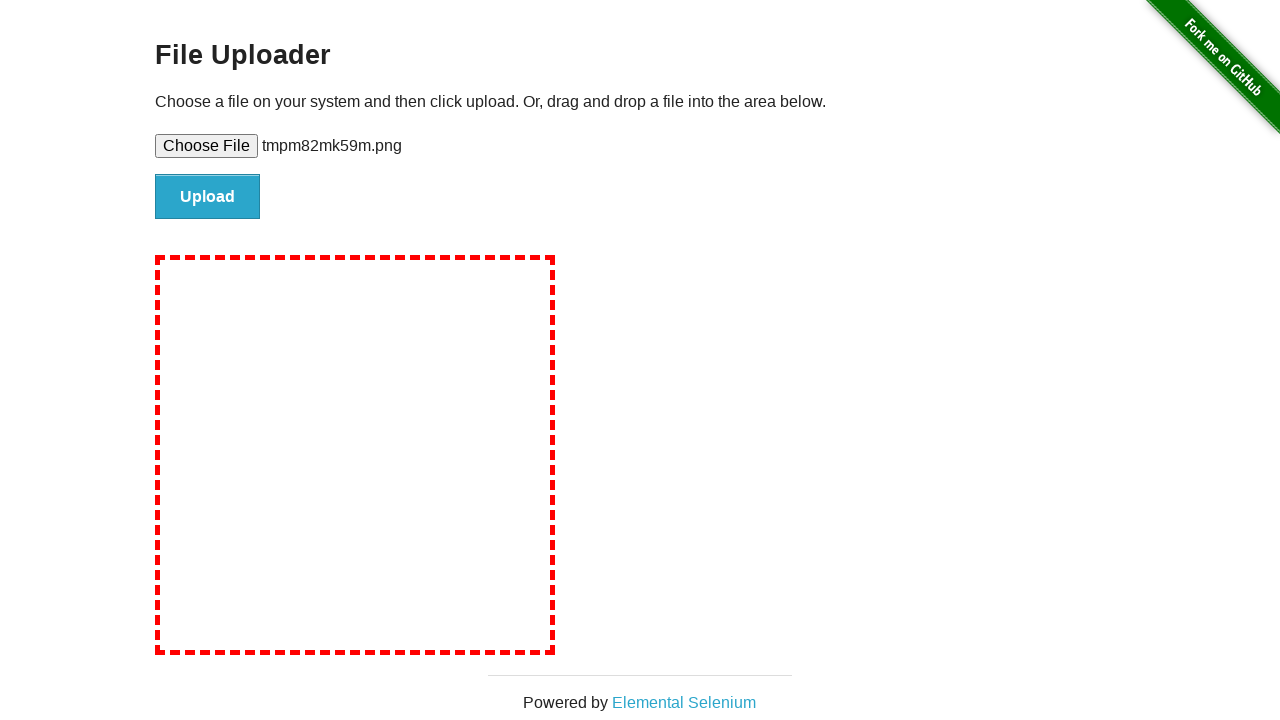

Clicked the upload button to submit file at (208, 197) on #file-submit
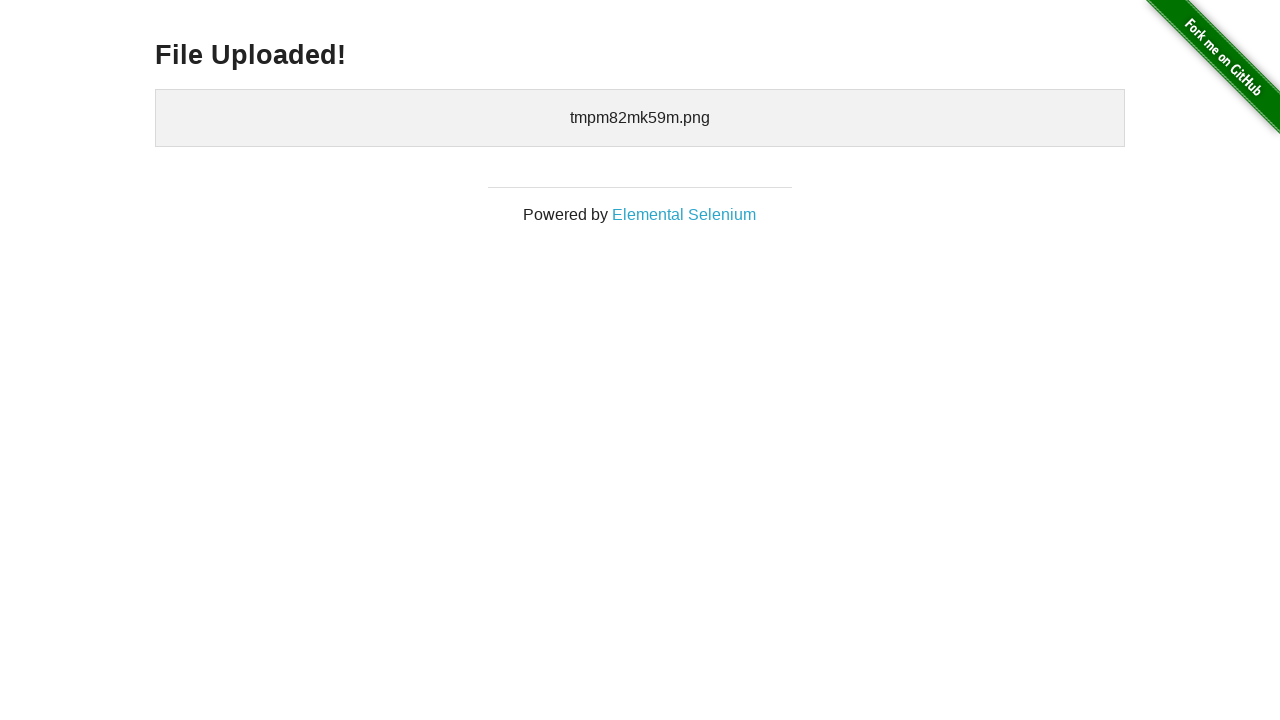

File upload success message 'File Uploaded!' is displayed
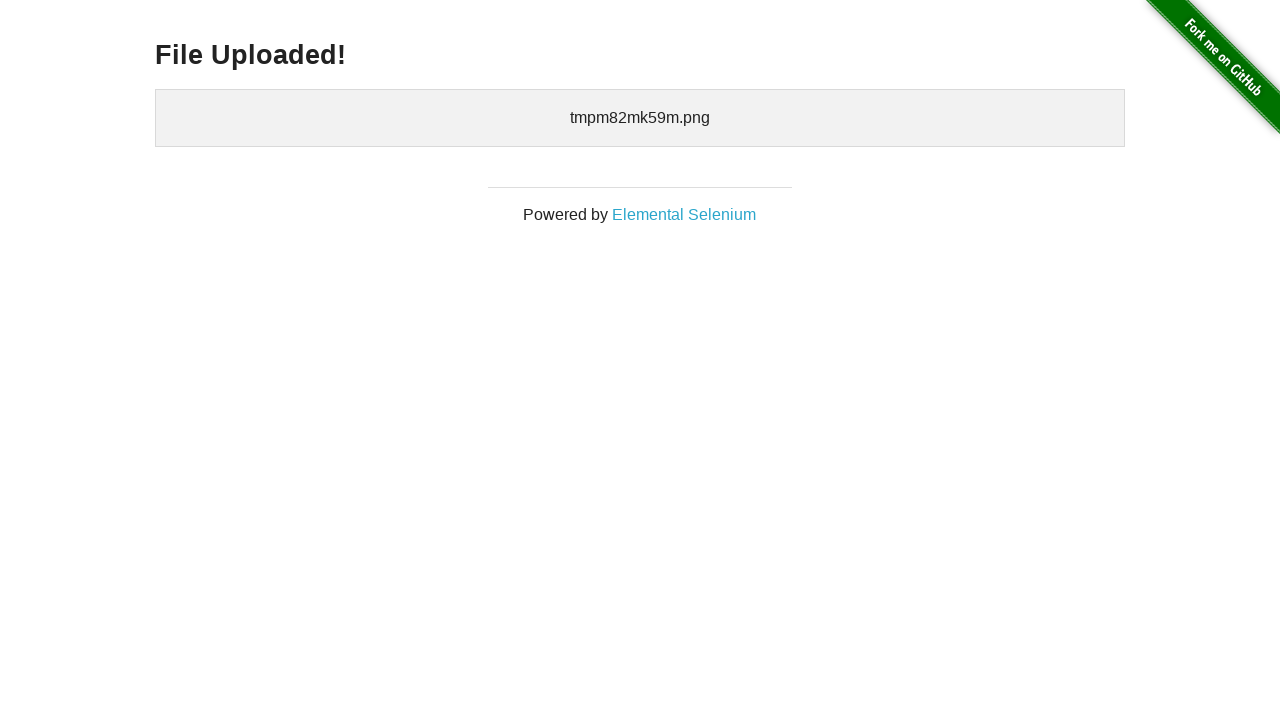

Cleaned up temporary test file
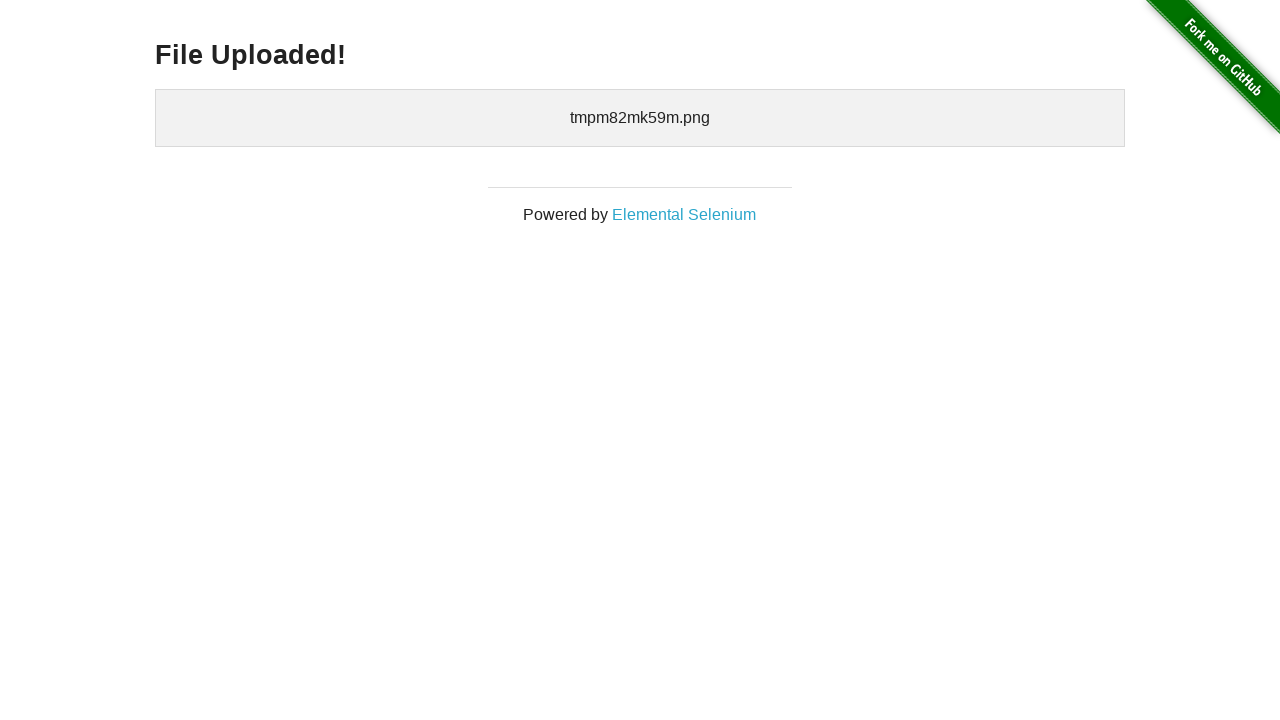

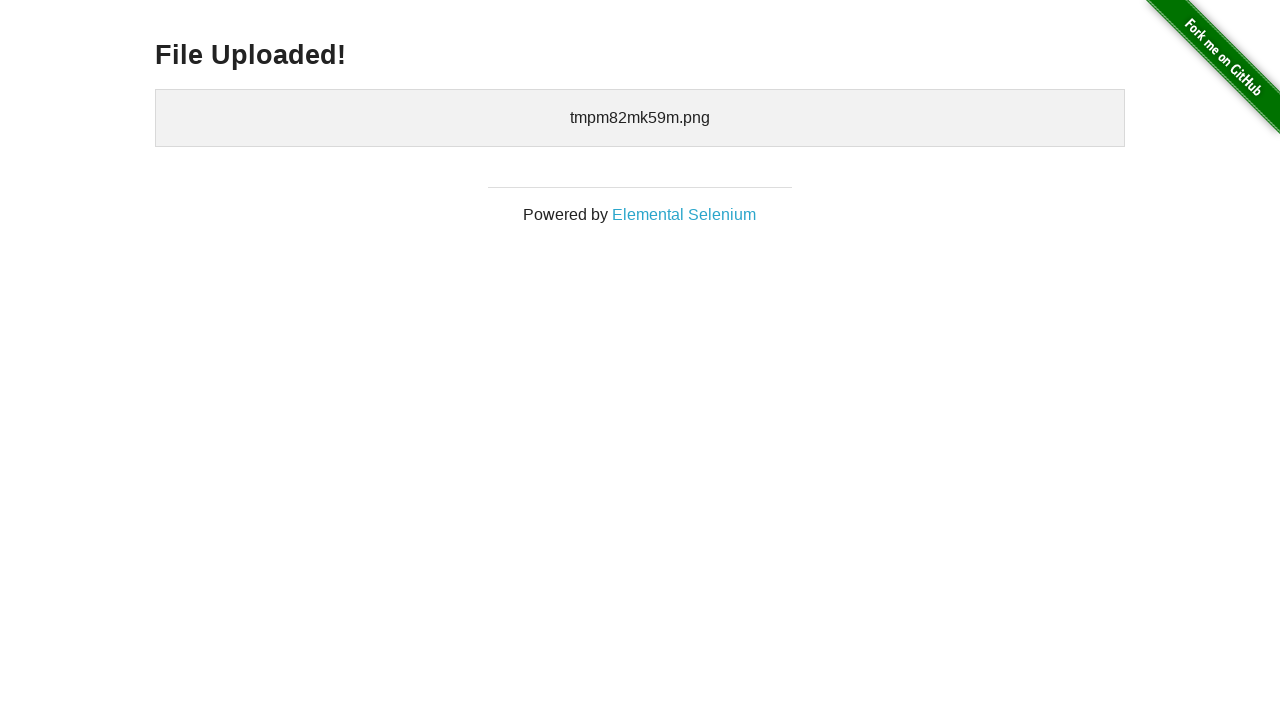